Demonstrates the move_to_element_with_offset action by navigating to GeeksforGeeks, finding the "Courses" link element, and performing a mouse move with offset followed by a click action.

Starting URL: https://www.geeksforgeeks.org/

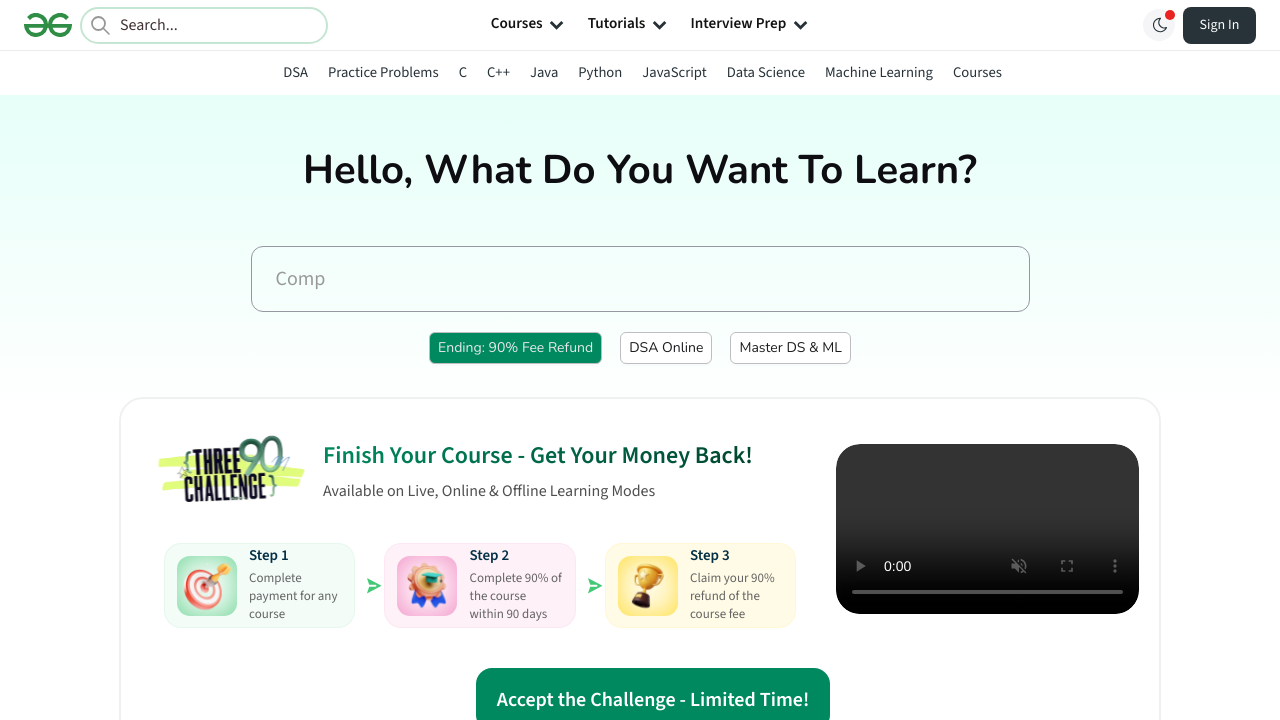

Navigated to GeeksforGeeks homepage
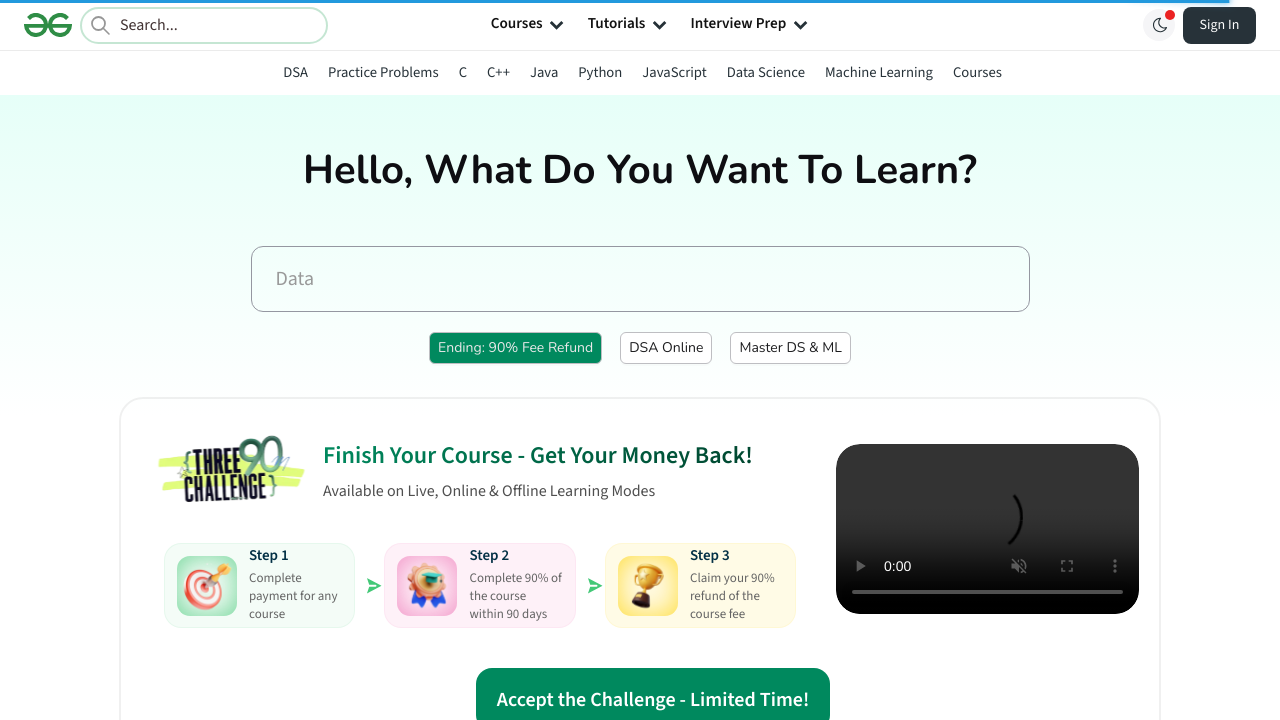

Located Courses link element
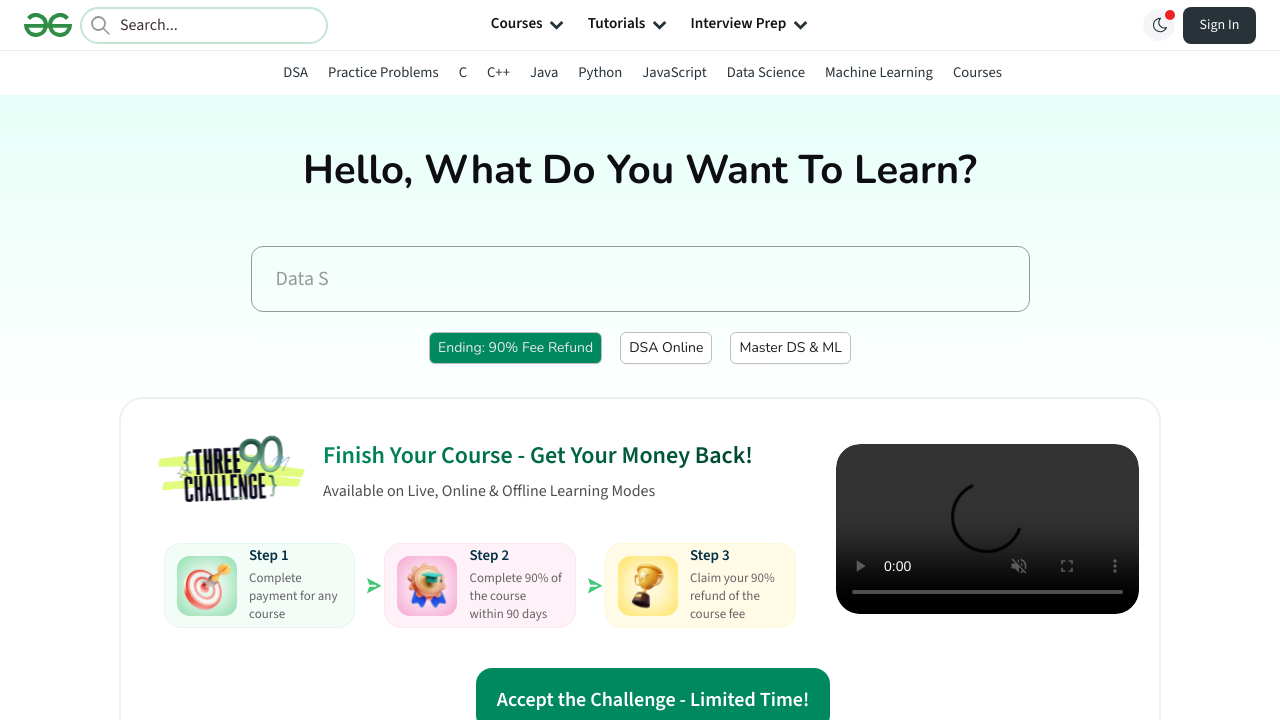

Courses link element is visible
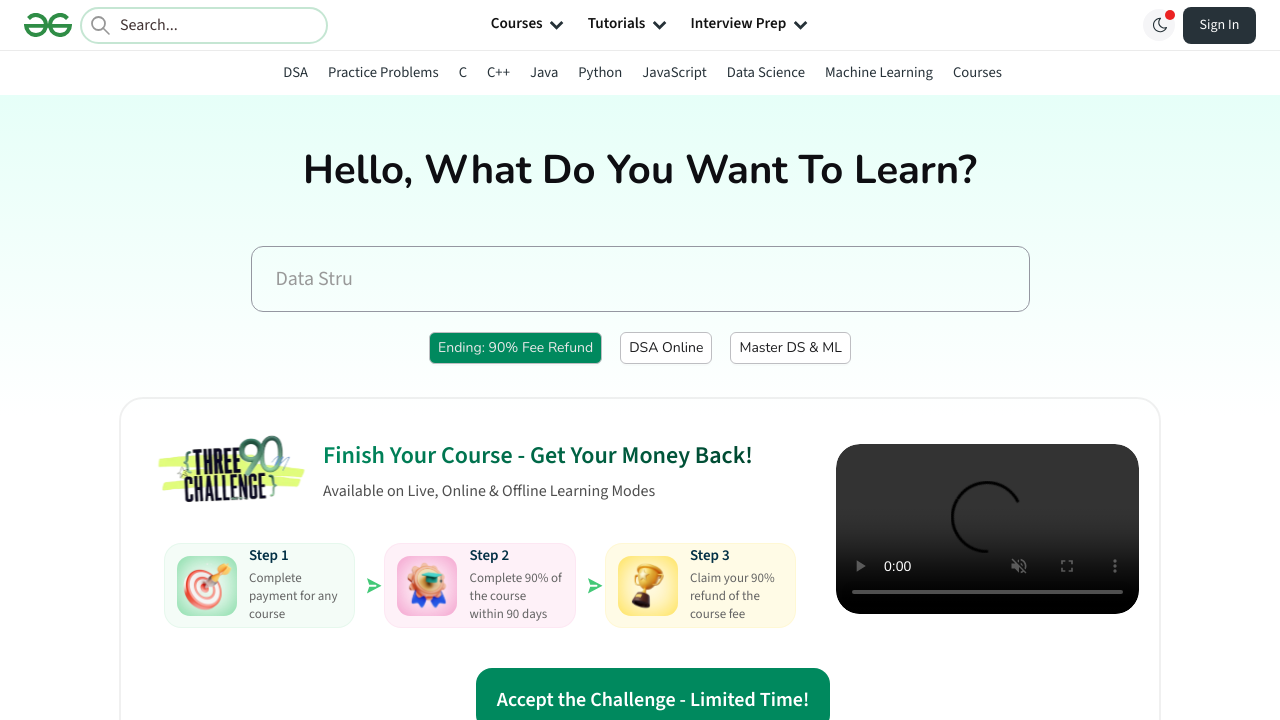

Retrieved bounding box coordinates for Courses link
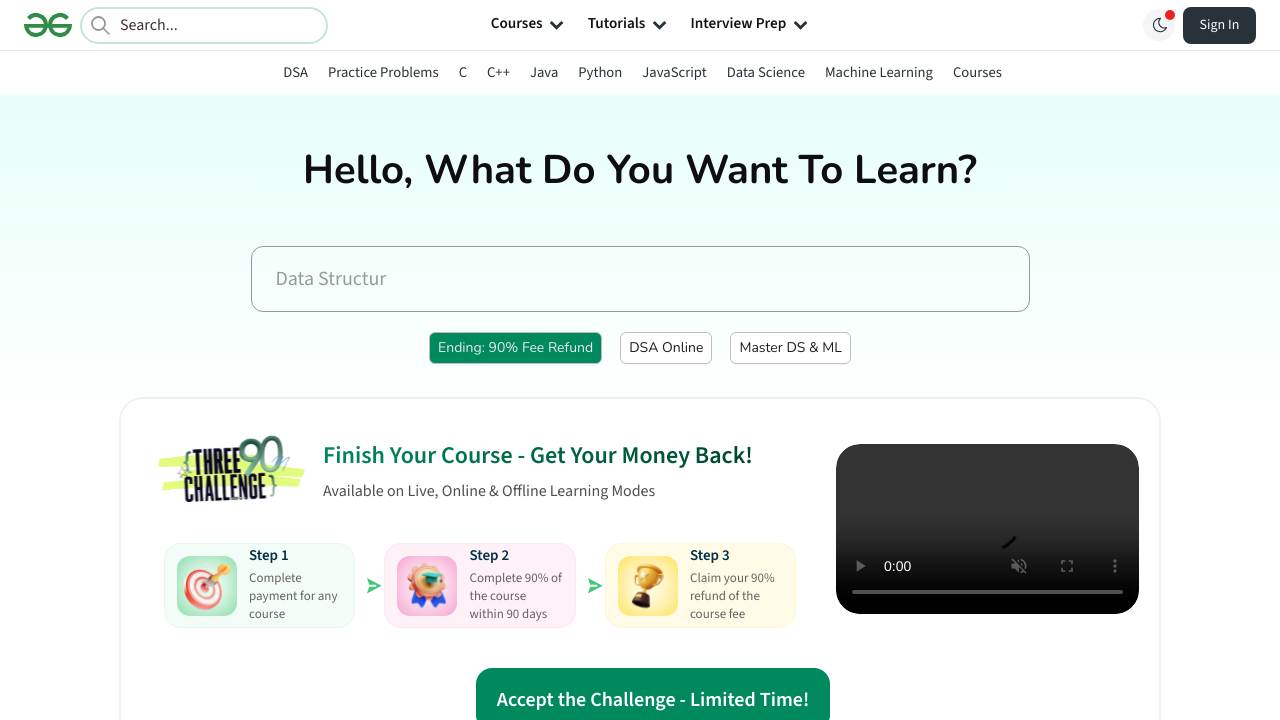

Performed mouse click with offset (100, 200) from Courses link element at (1053, 262)
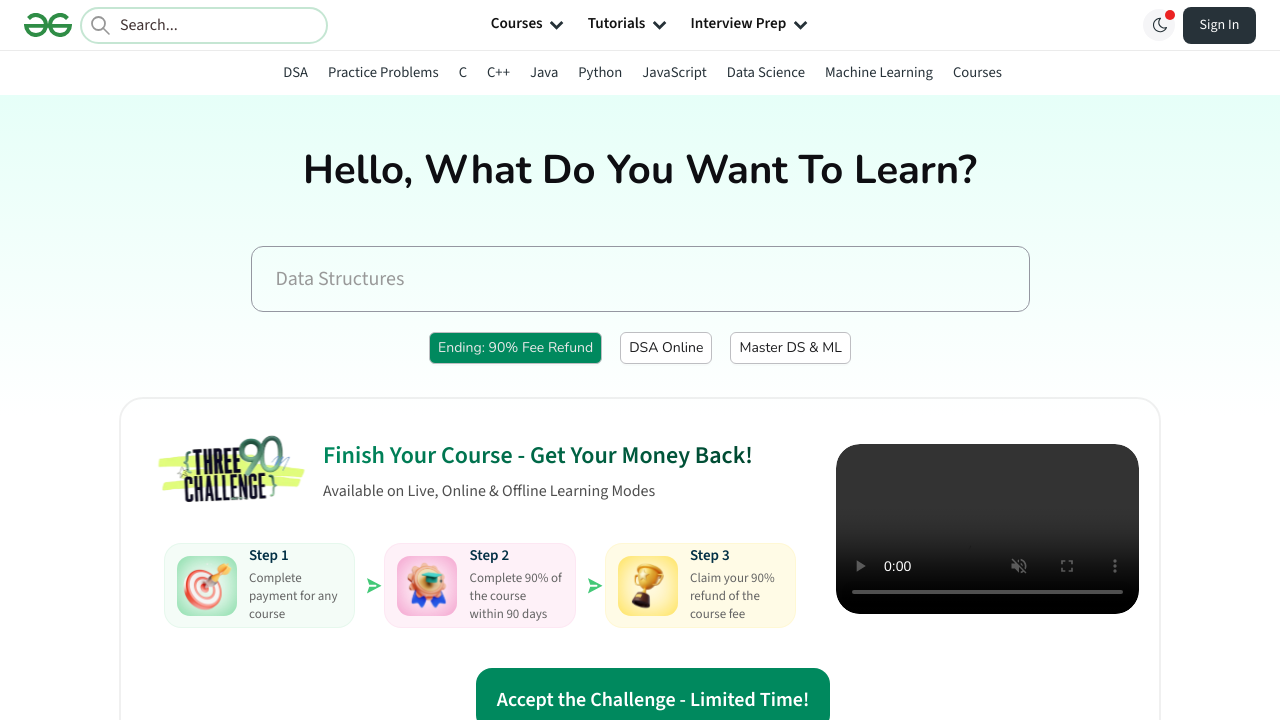

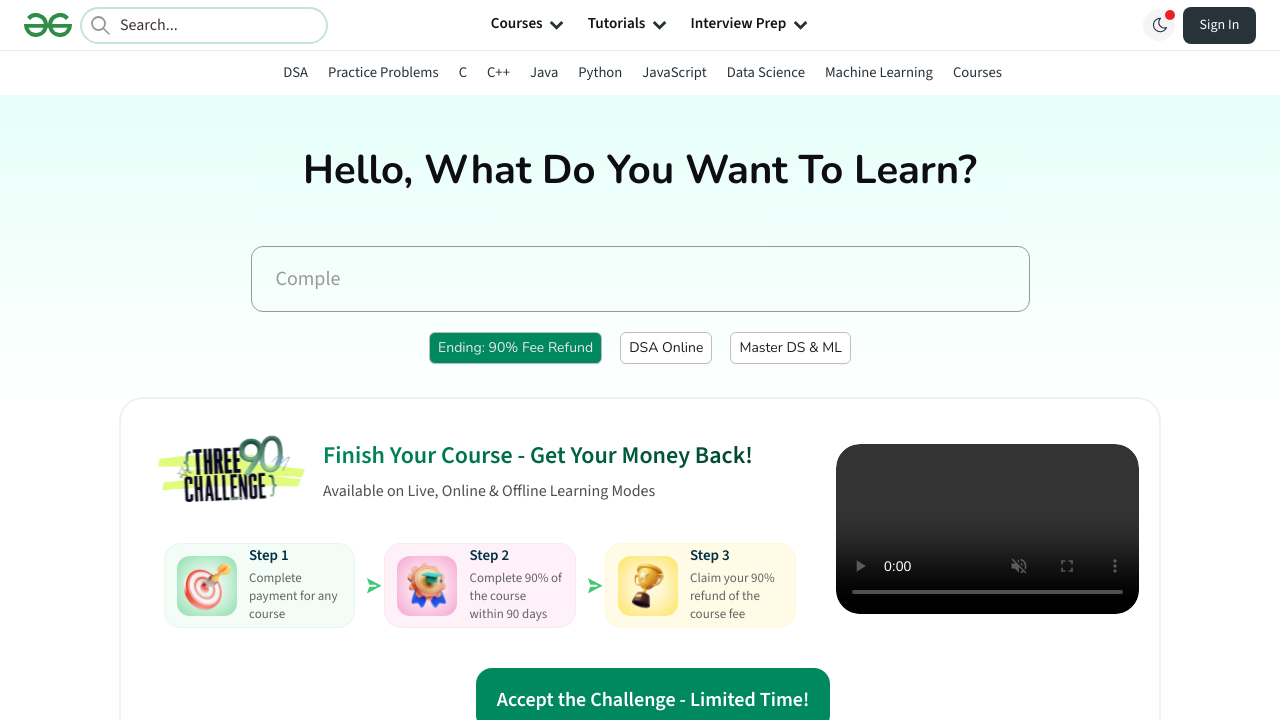